Tests the text input functionality on UI Testing Playground by entering text into an input field and clicking a button that updates its label to the entered text

Starting URL: http://uitestingplayground.com/textinput

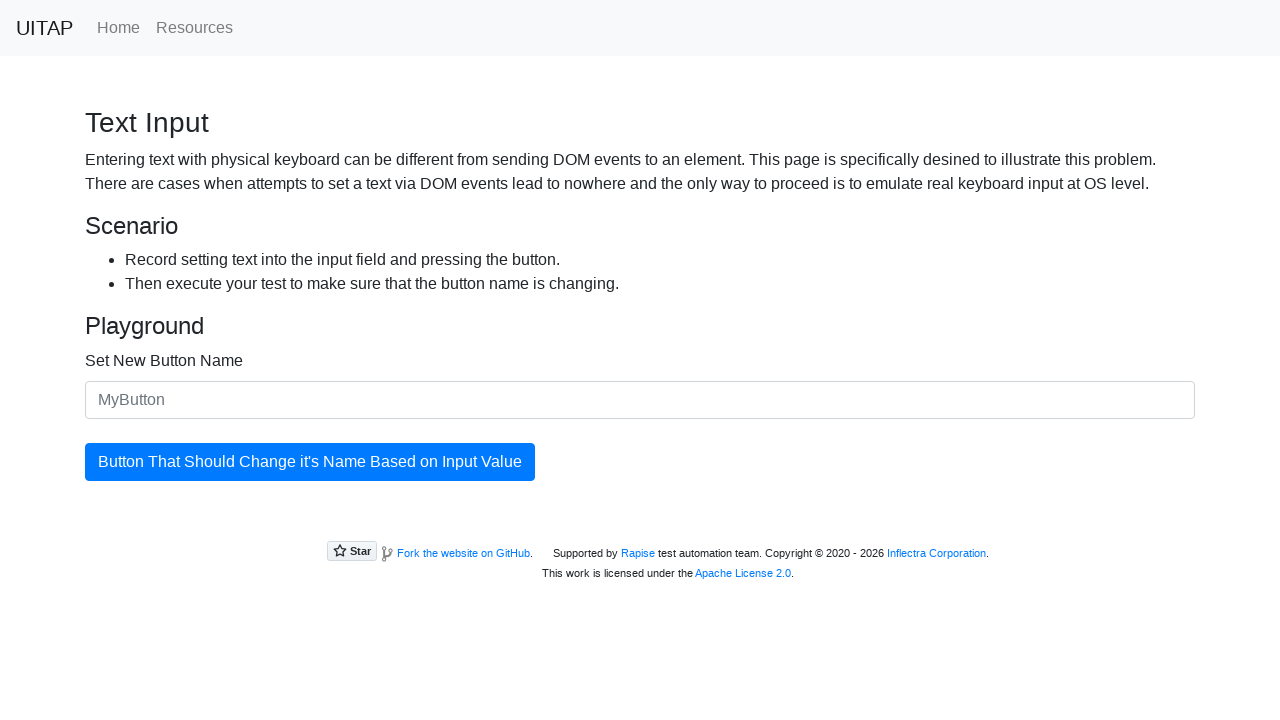

Waited for input field #newButtonName to be visible
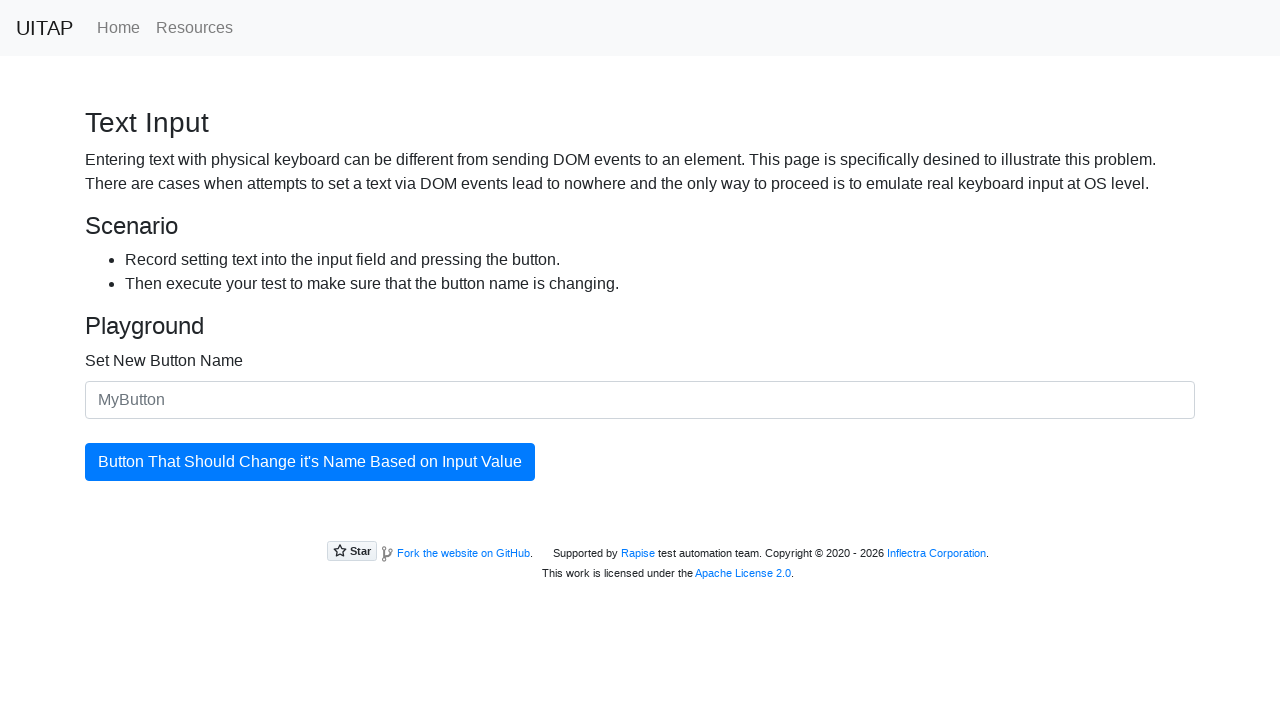

Filled input field with text 'SkyPro' on #newButtonName
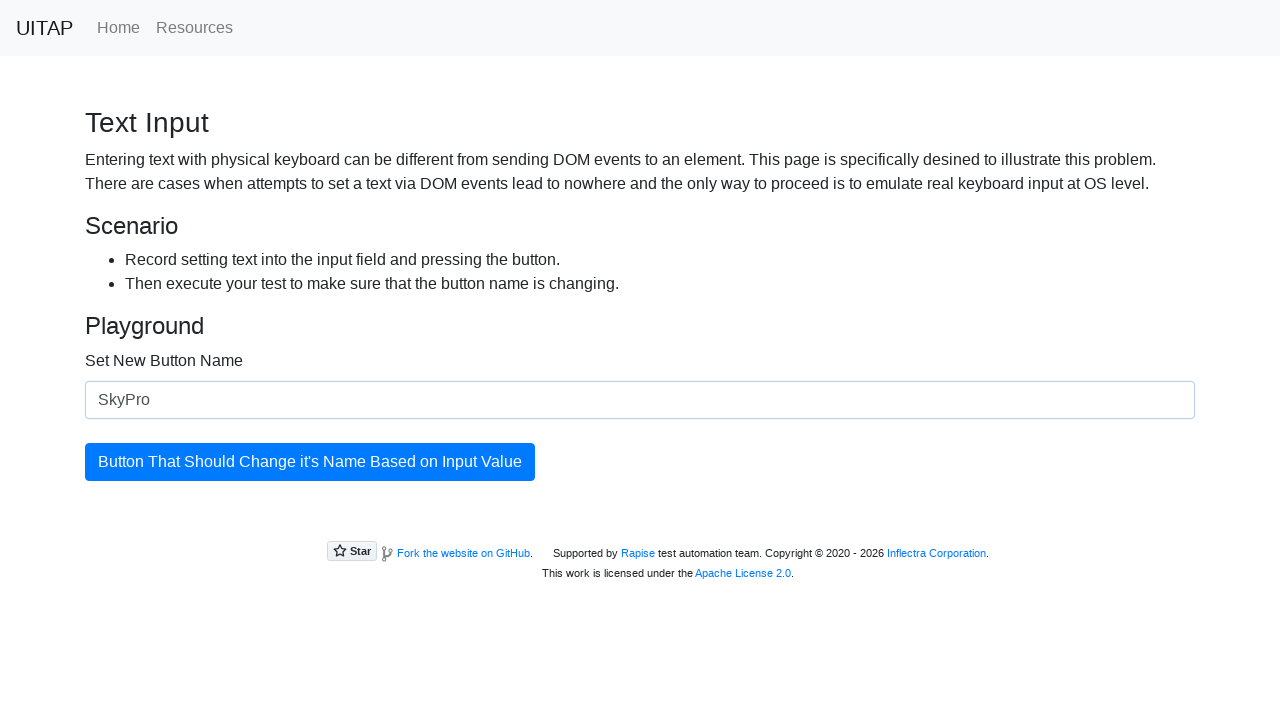

Clicked the button to update its label at (310, 462) on #updatingButton
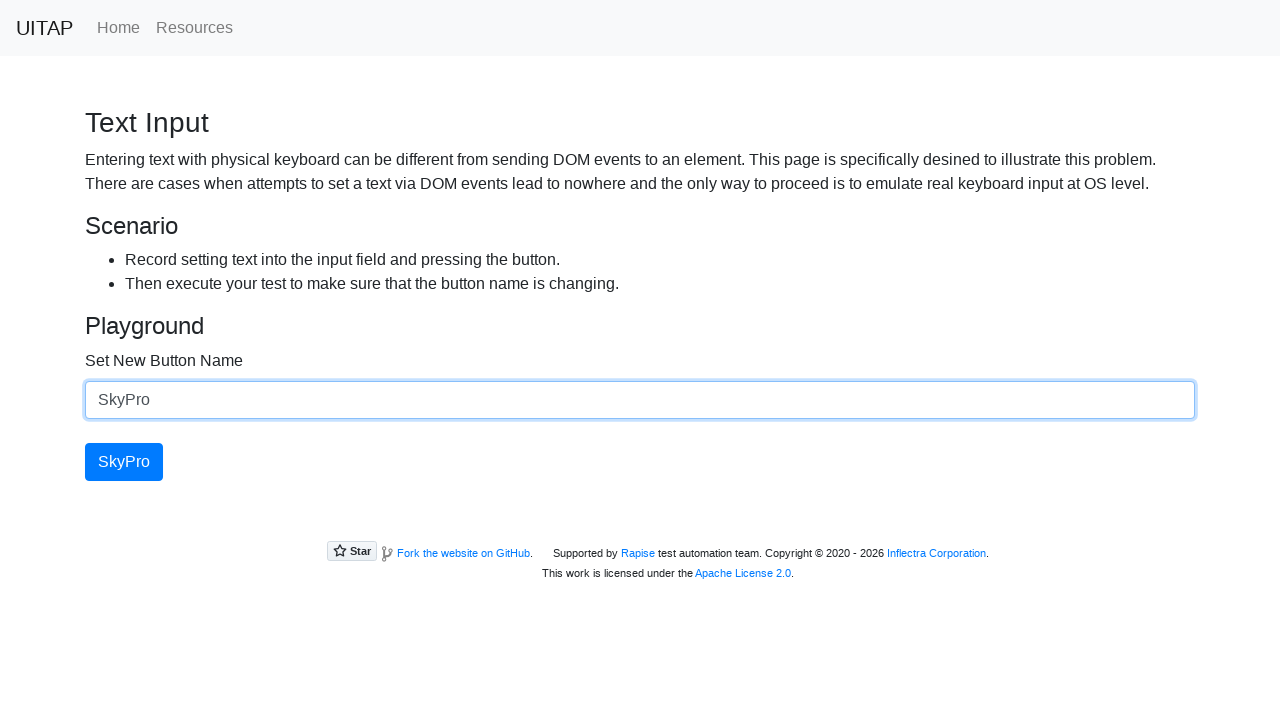

Button label successfully updated to 'SkyPro'
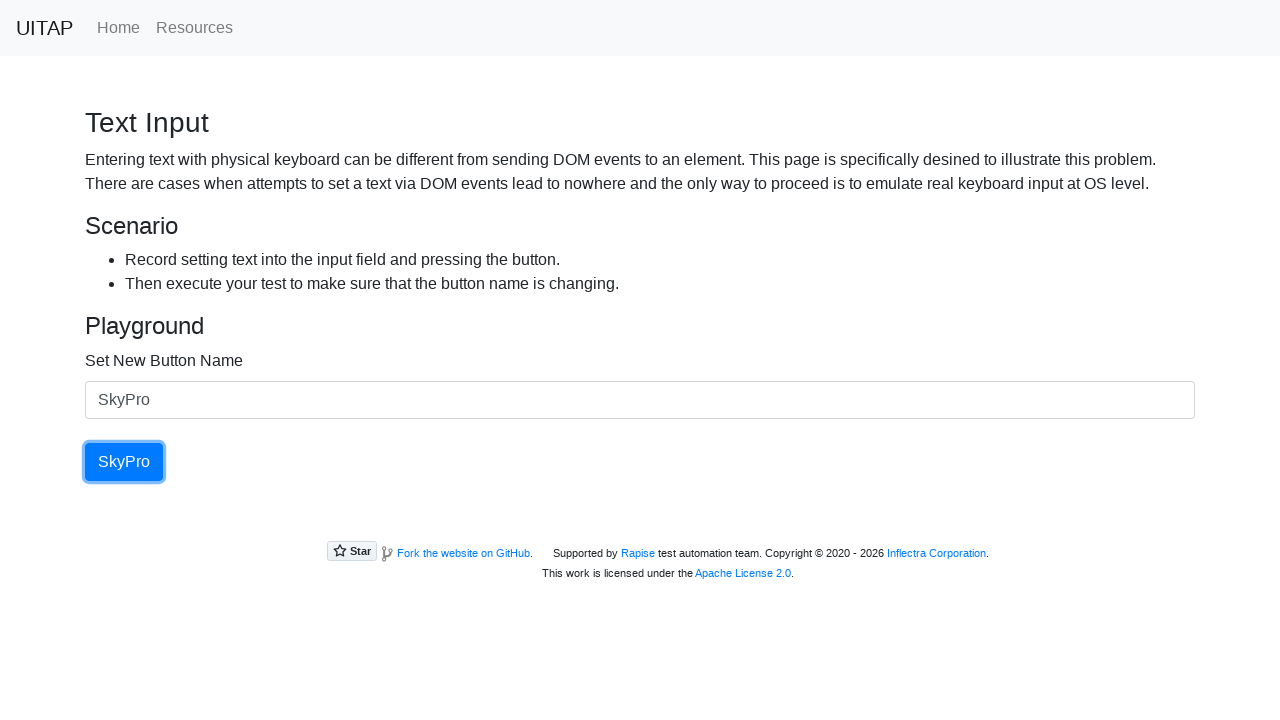

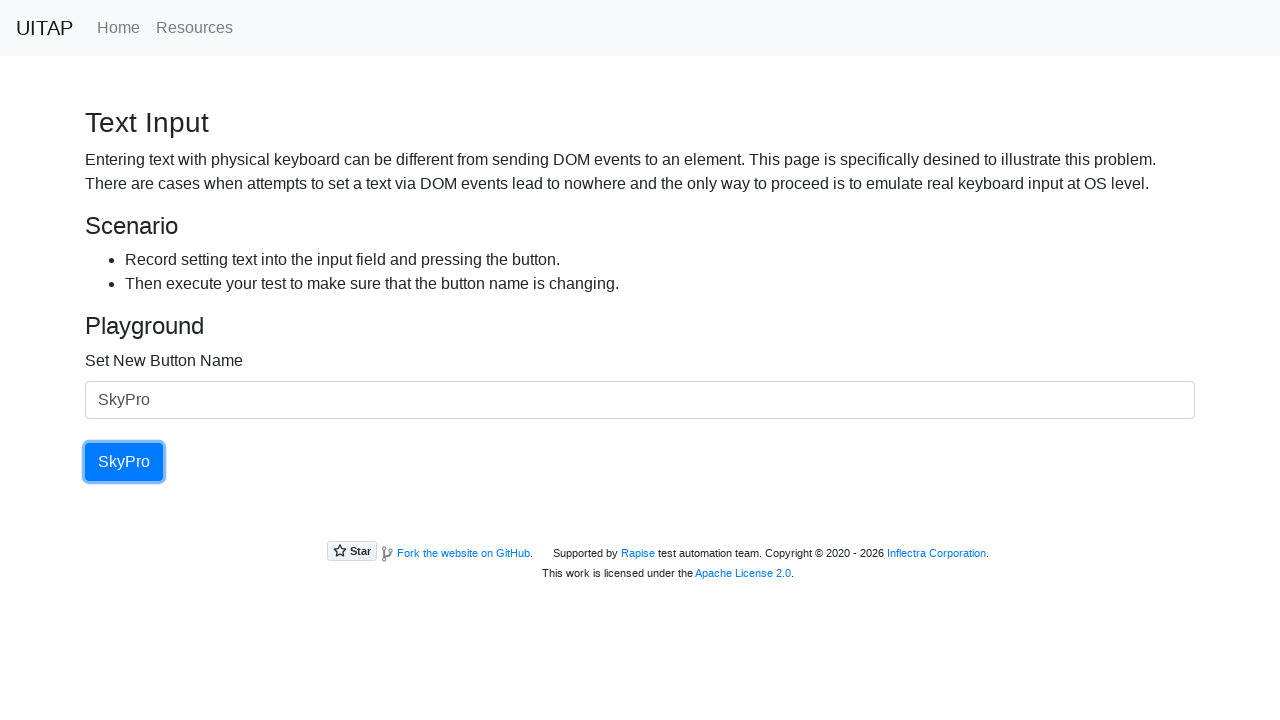